Tests the search functionality on Python.org by entering "pycon" in the search box and submitting the search form

Starting URL: https://www.python.org/

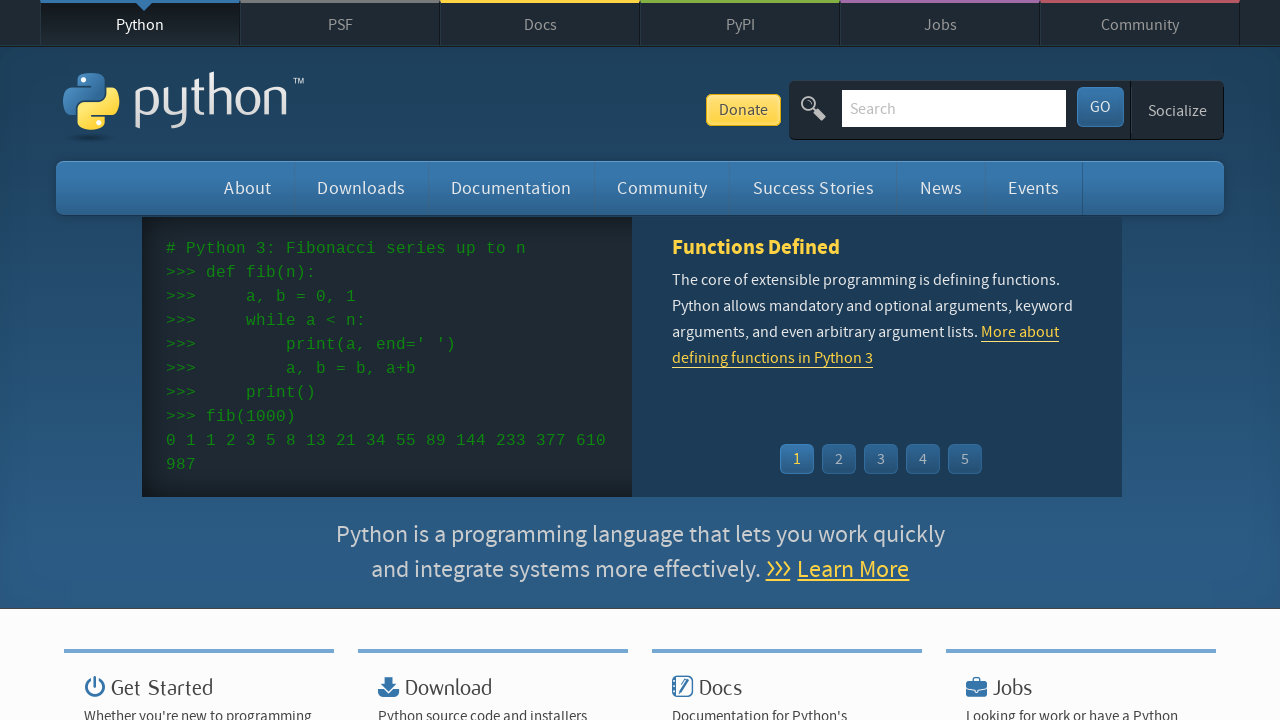

Verified page title contains 'Python'
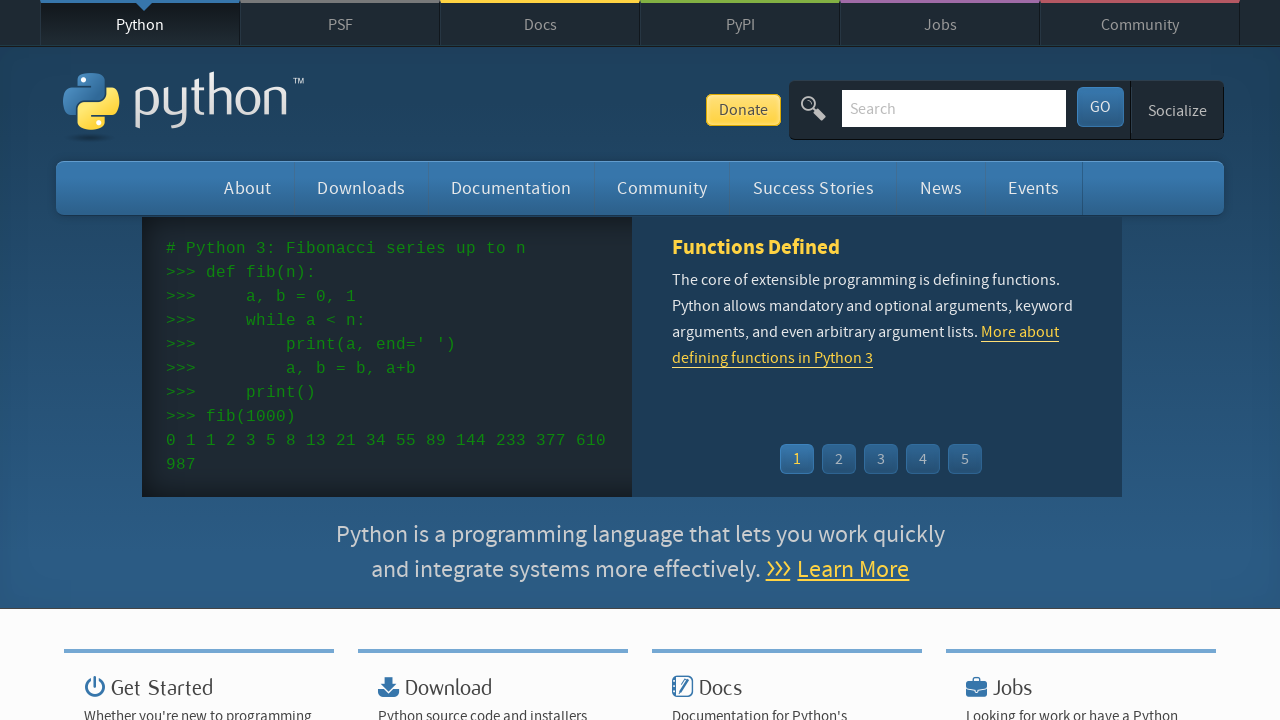

Cleared the search box on input[name='q']
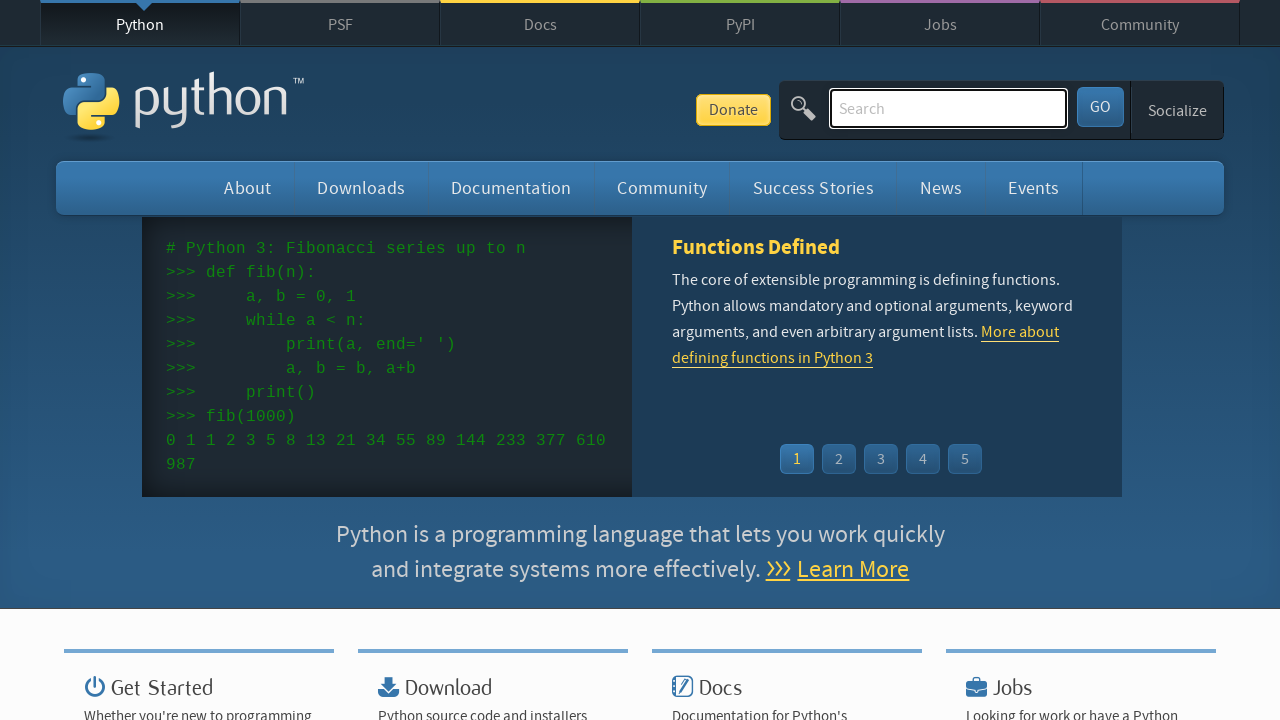

Filled search box with 'pycon' on input[name='q']
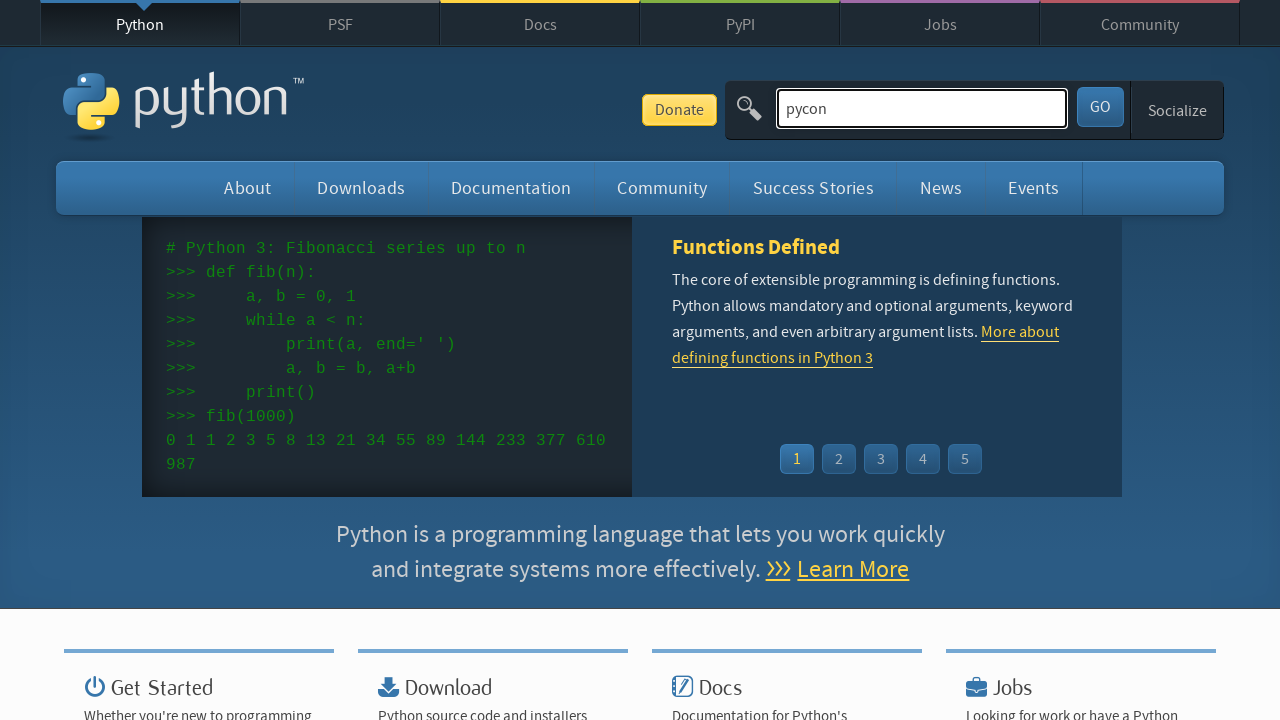

Pressed Enter to submit the search form on input[name='q']
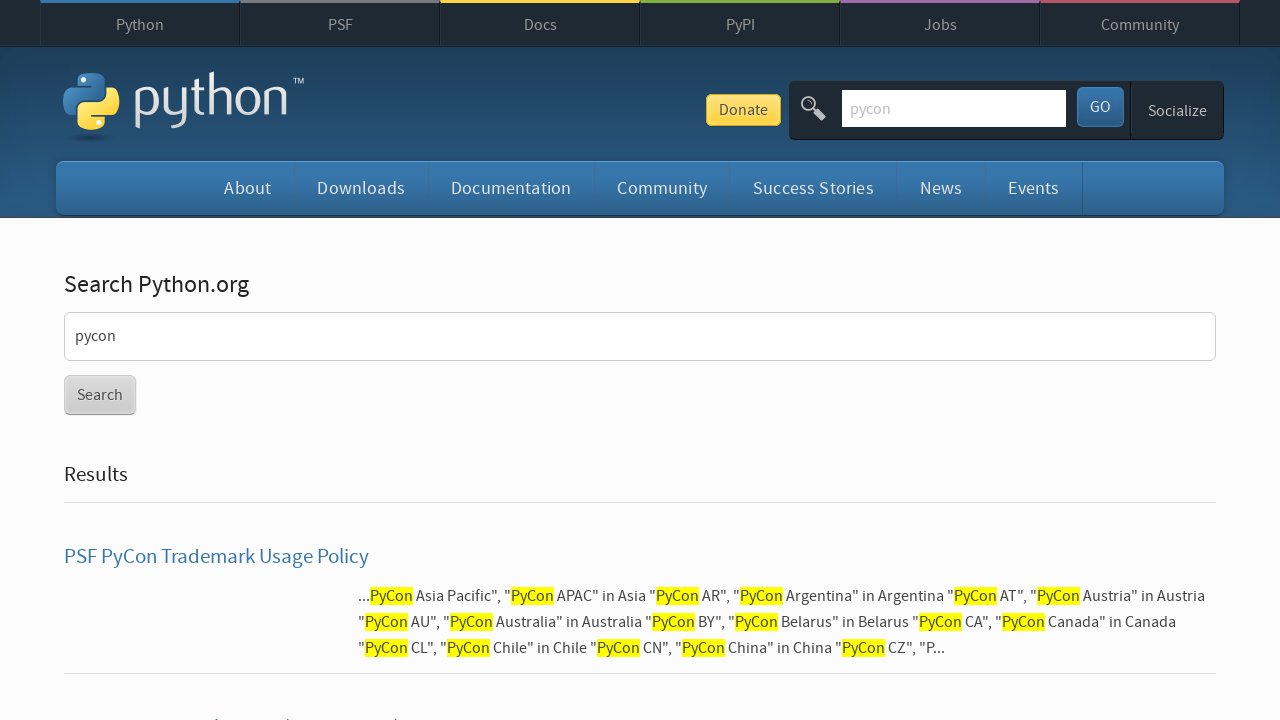

Search results page loaded
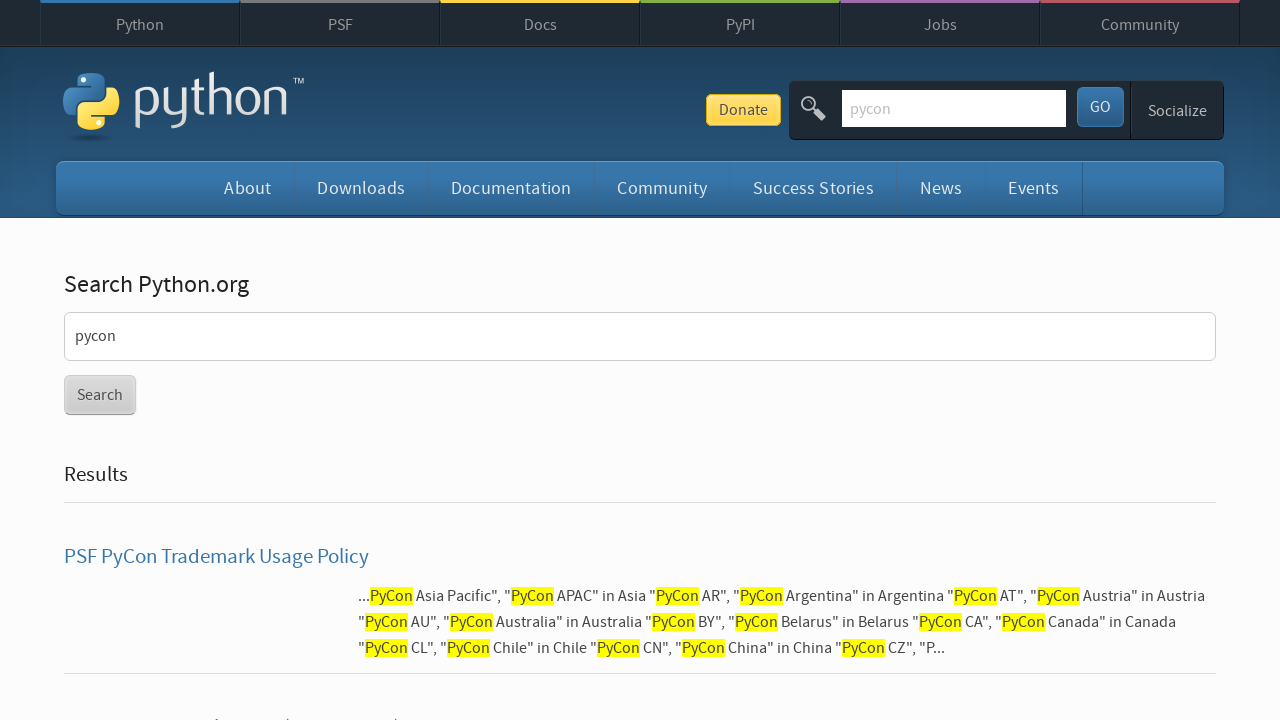

Verified search returned results (no 'No results found' message)
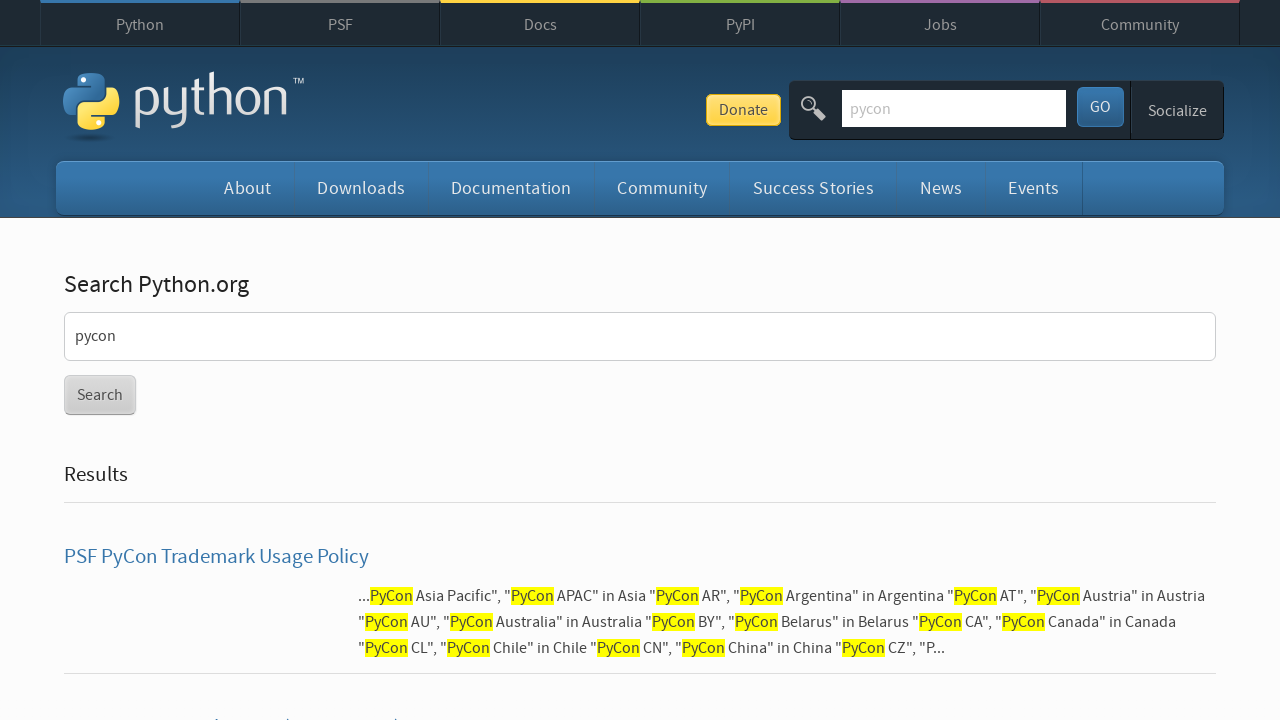

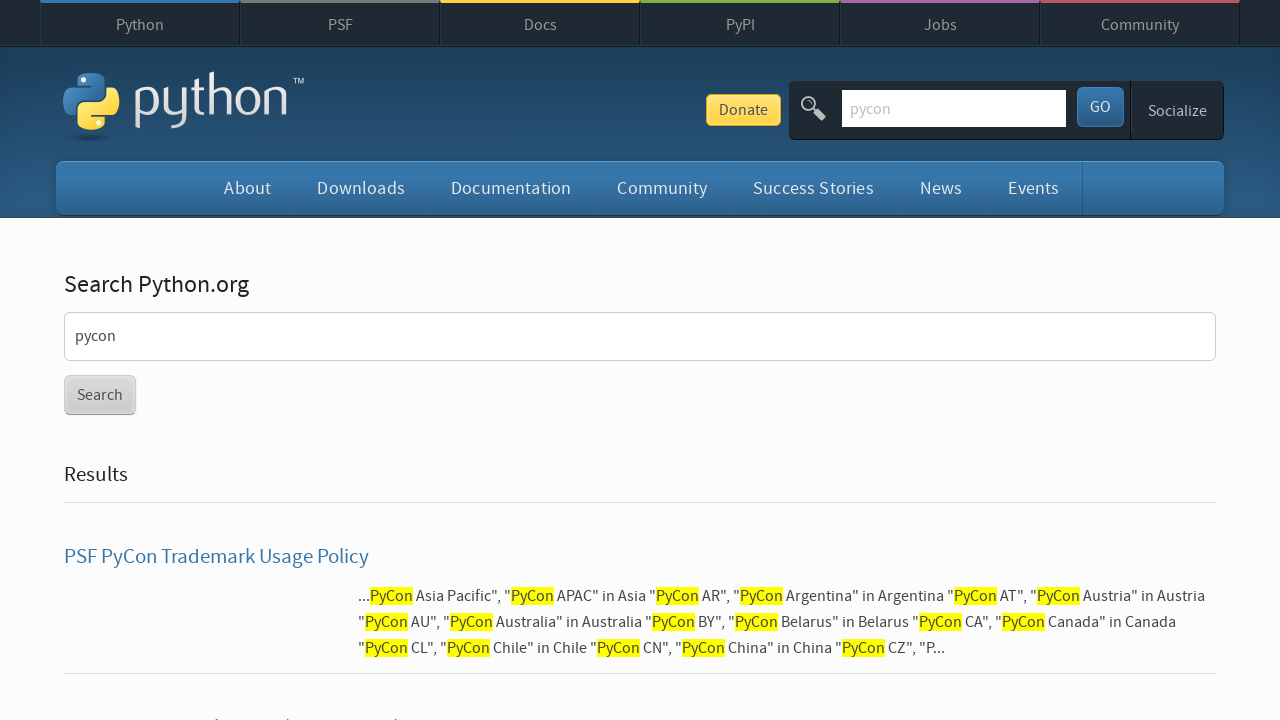